Tests contact form validation by submitting an empty form to verify error messages appear, then filling in required fields to verify error messages disappear.

Starting URL: https://jupiter.cloud.planittesting.com/#/

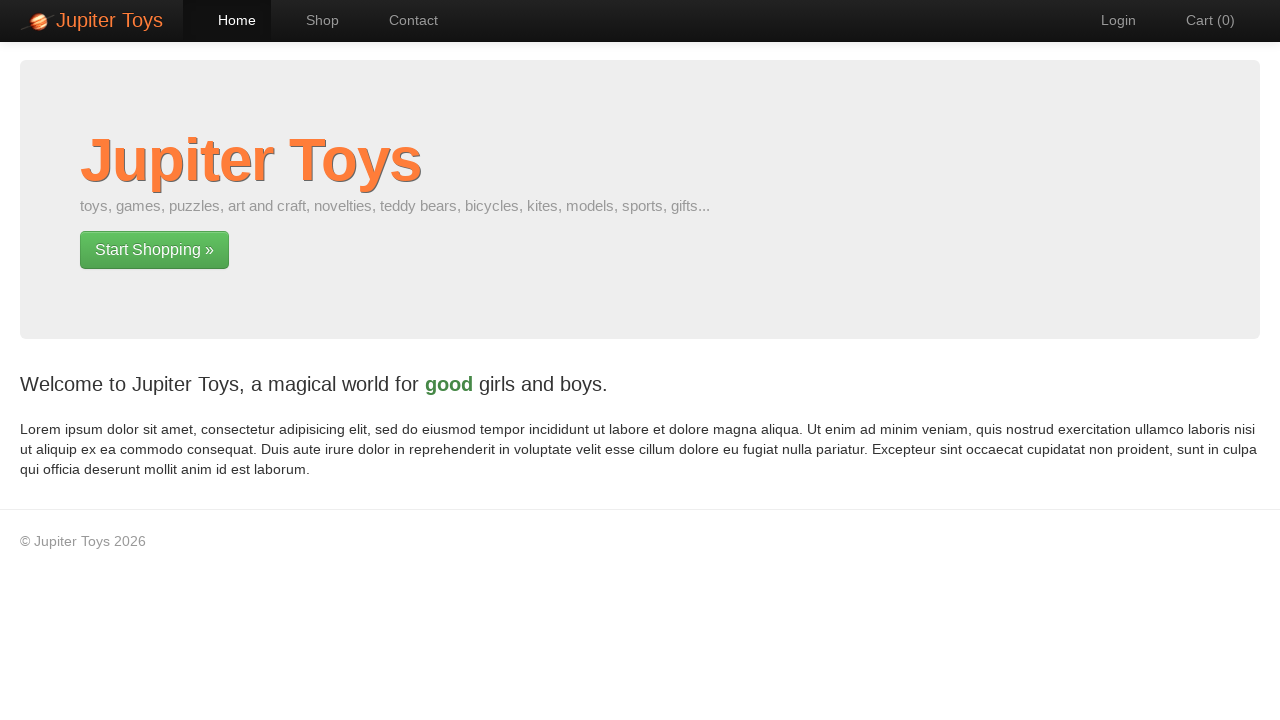

Clicked on Contact link at (404, 20) on text=Contact
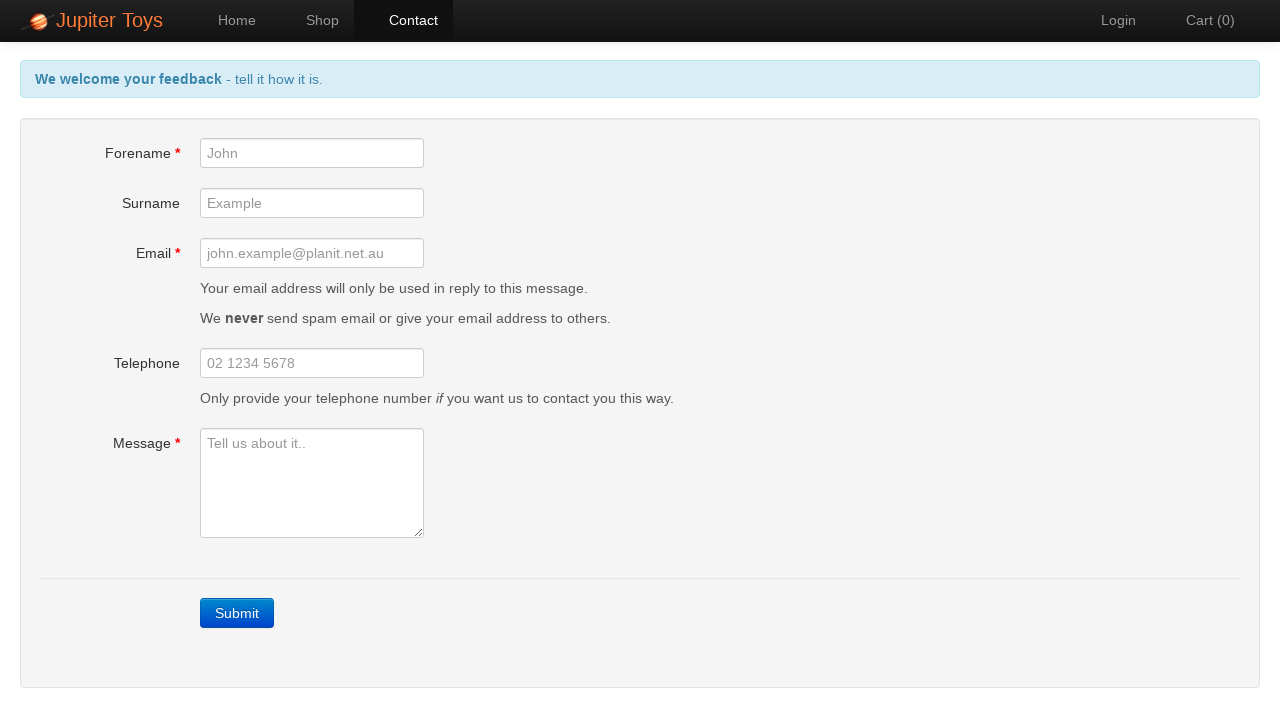

Clicked Submit button without filling form to trigger validation errors at (237, 613) on text=Submit
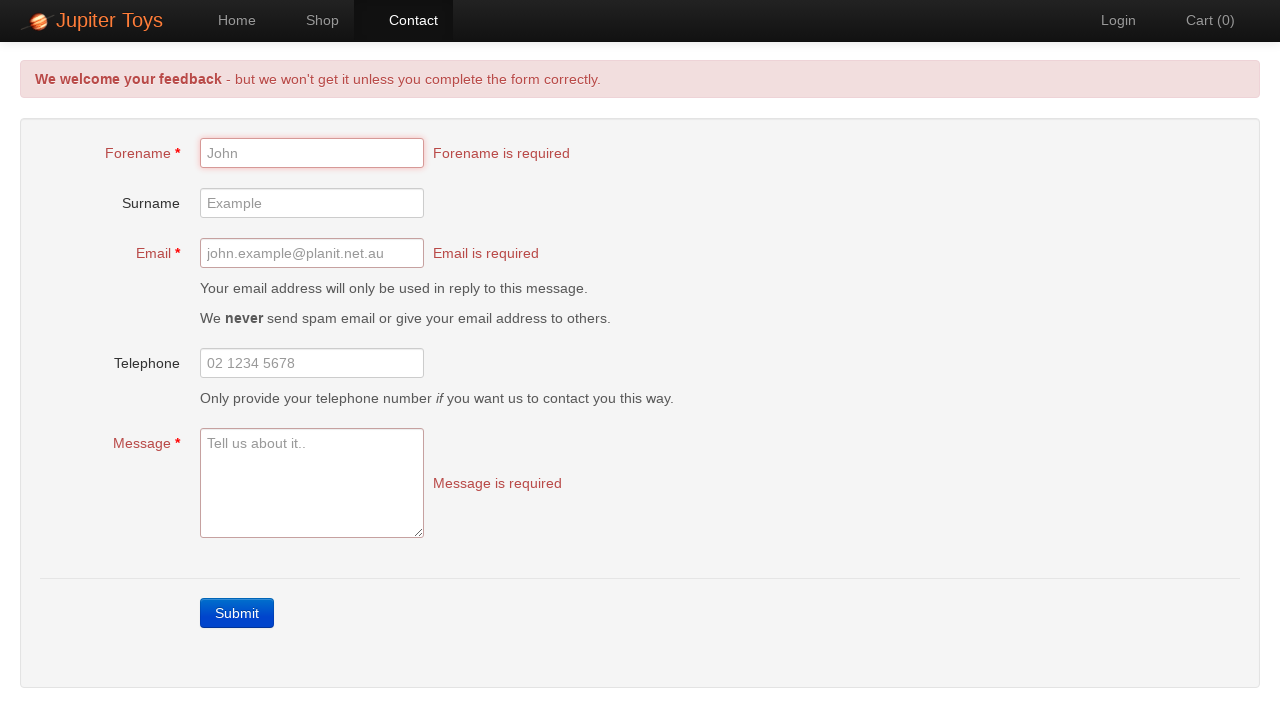

Forename error message appeared
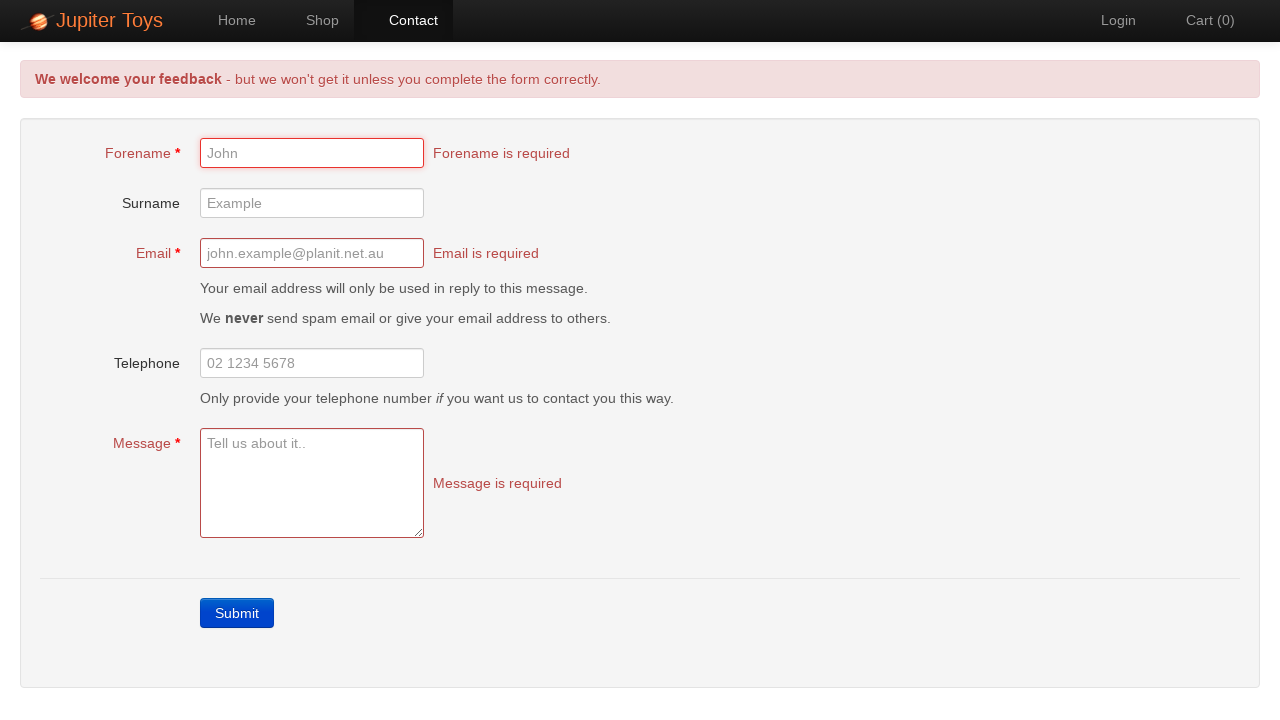

Email error message appeared
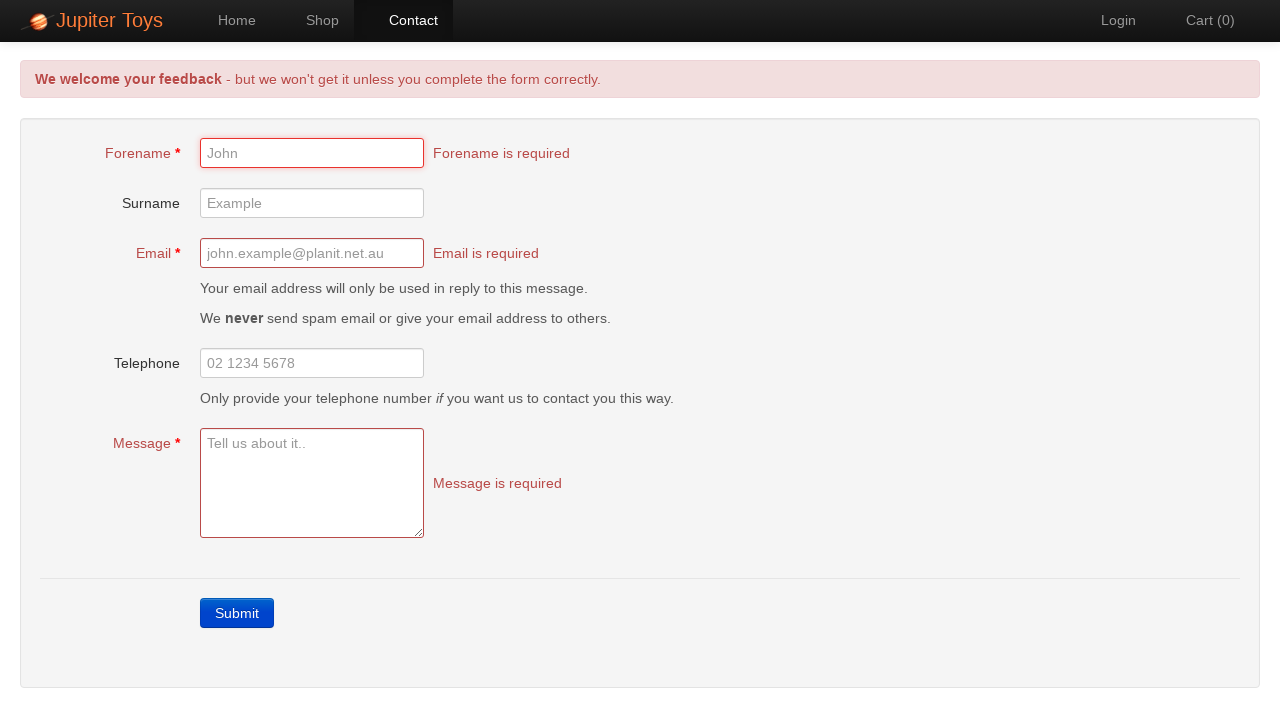

Message error message appeared
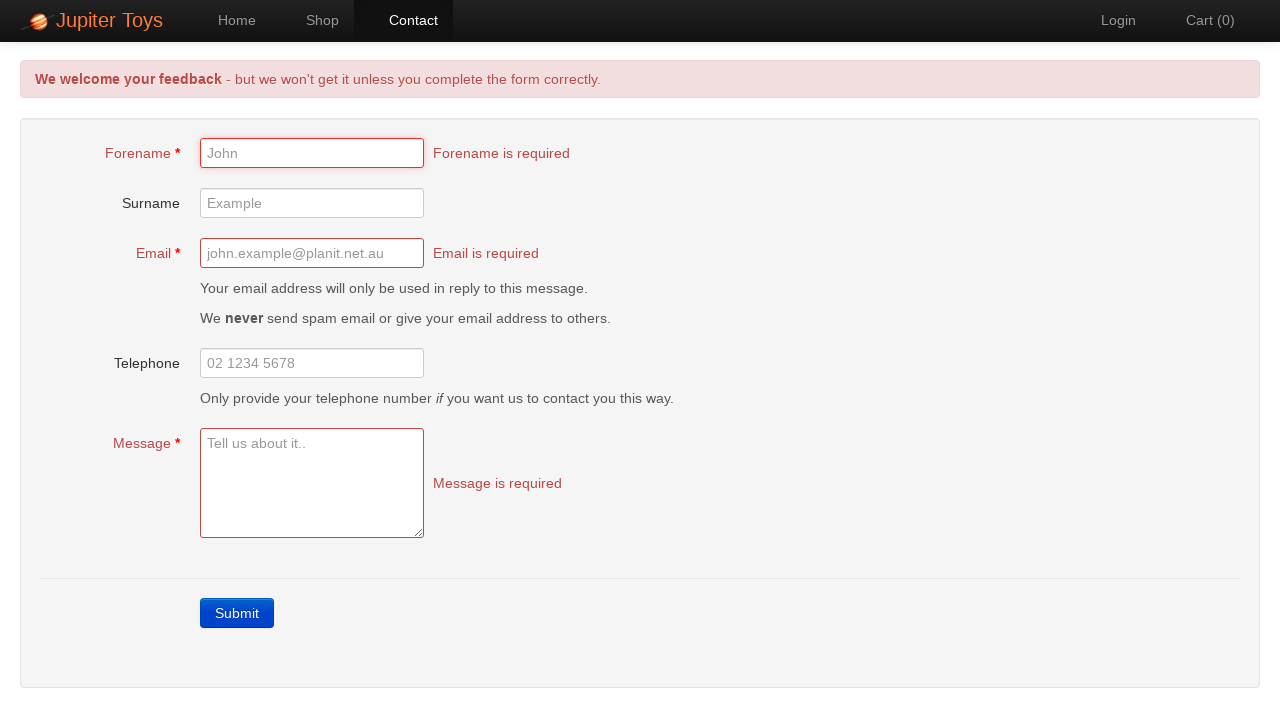

Filled forename field with 'mist' on #forename
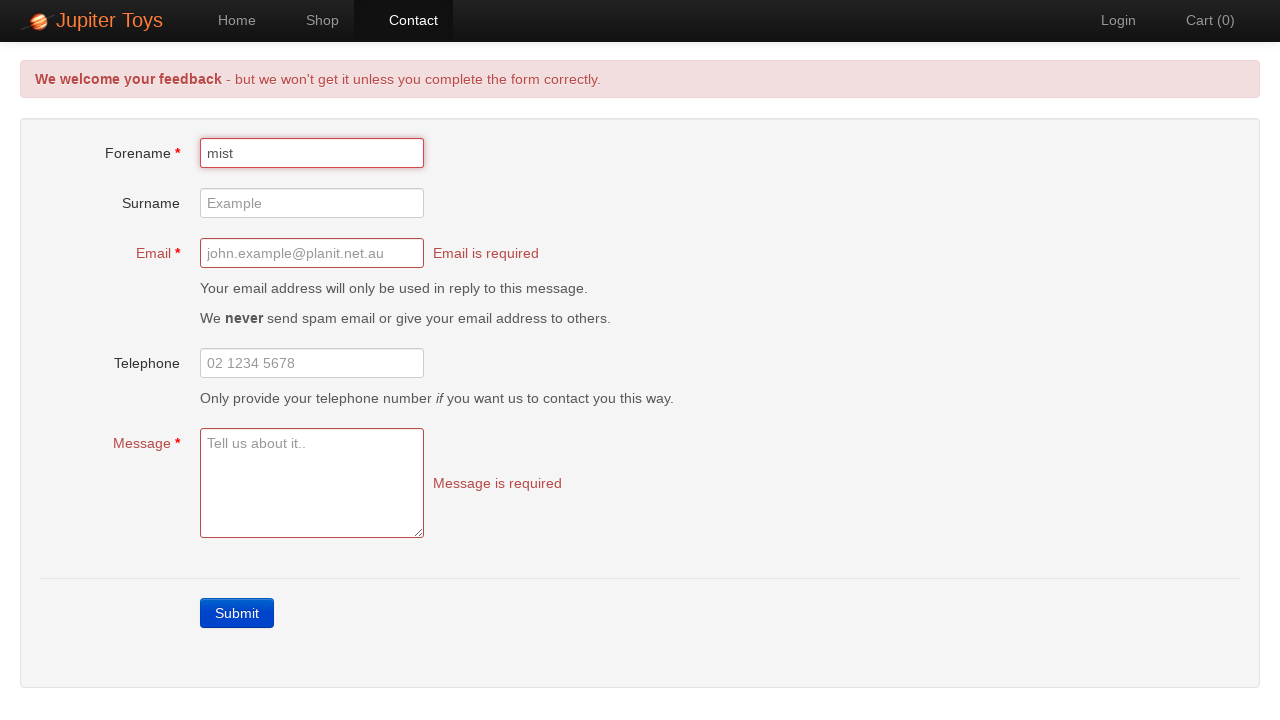

Filled email field with 'mist@gmail.com' on #email
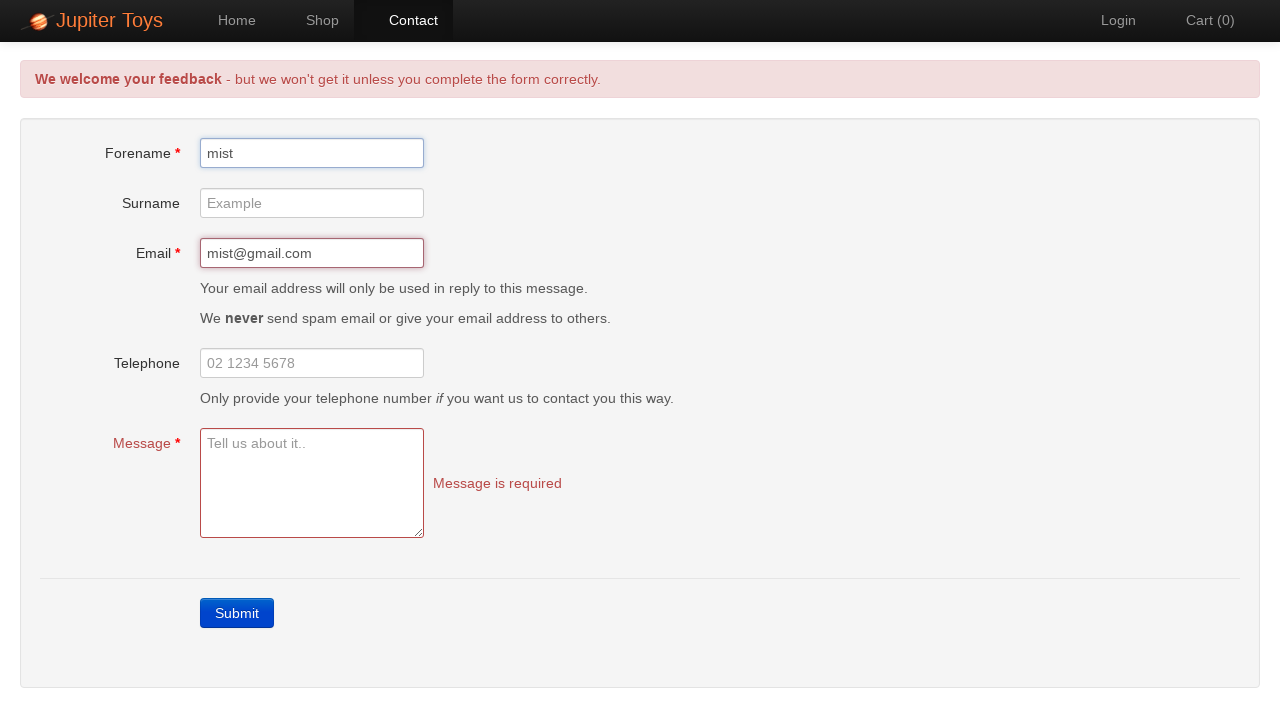

Filled message field with 'hello' on #message
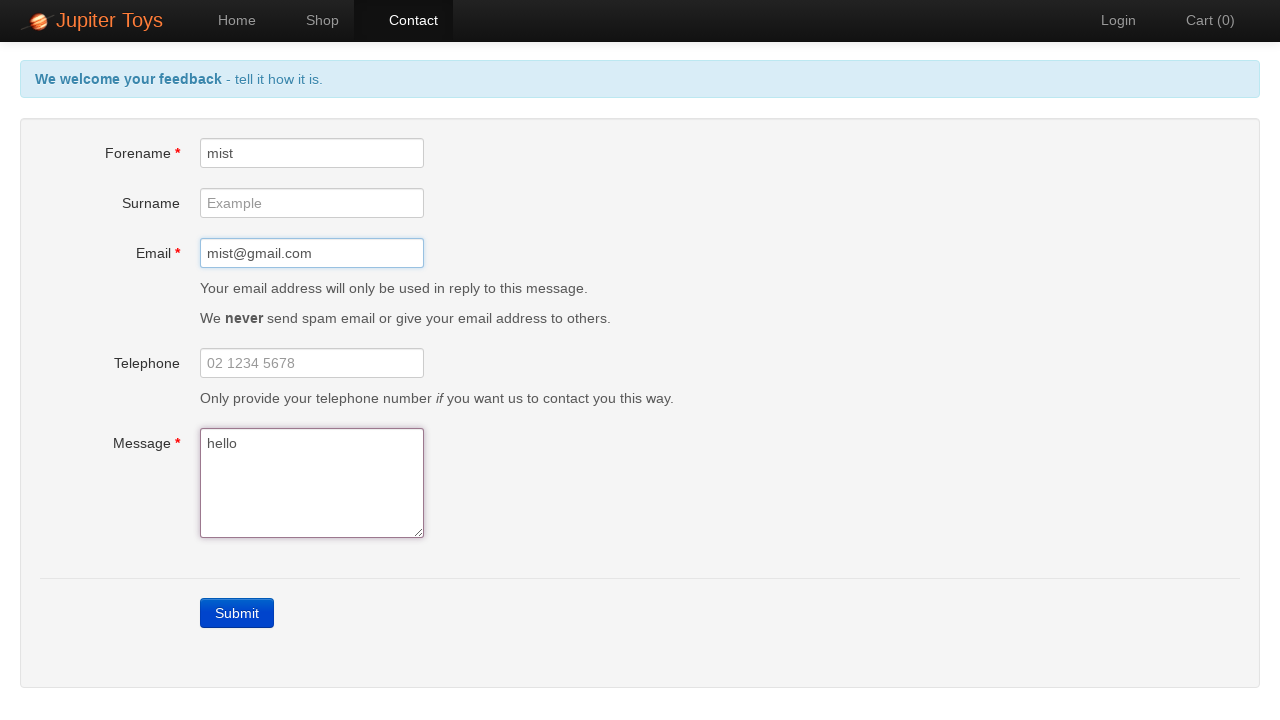

Forename error message disappeared
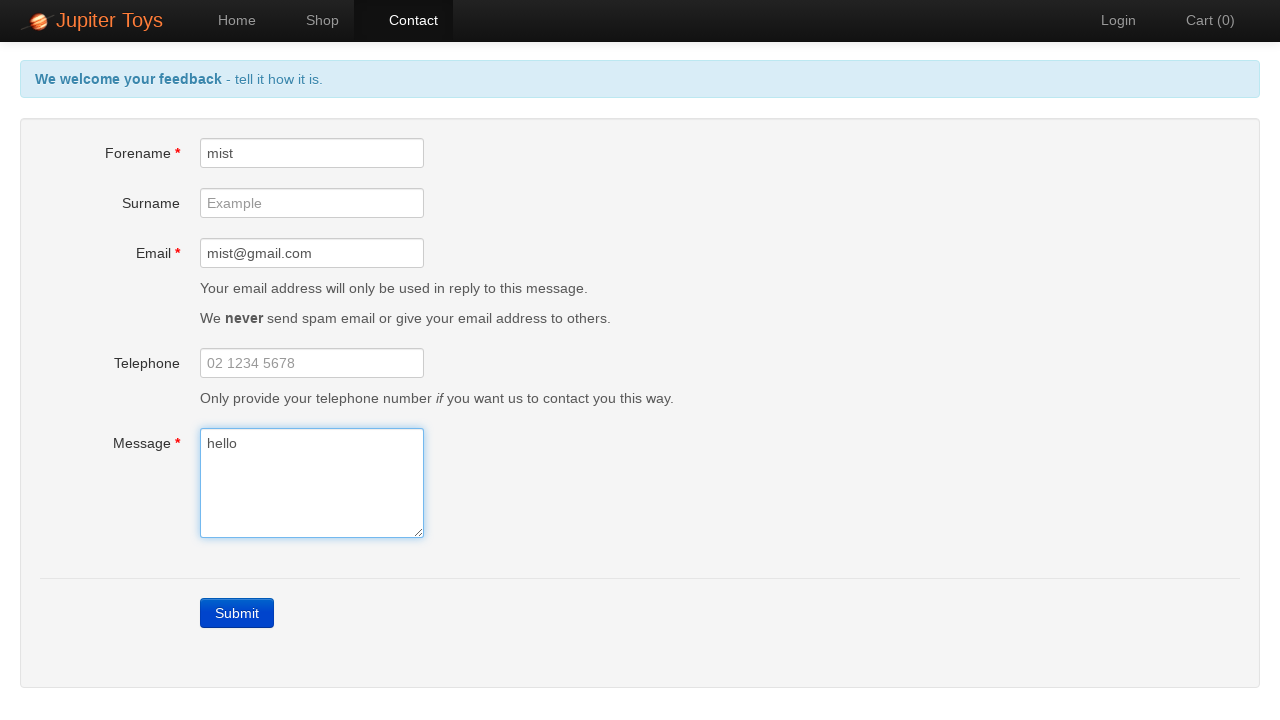

Email error message disappeared
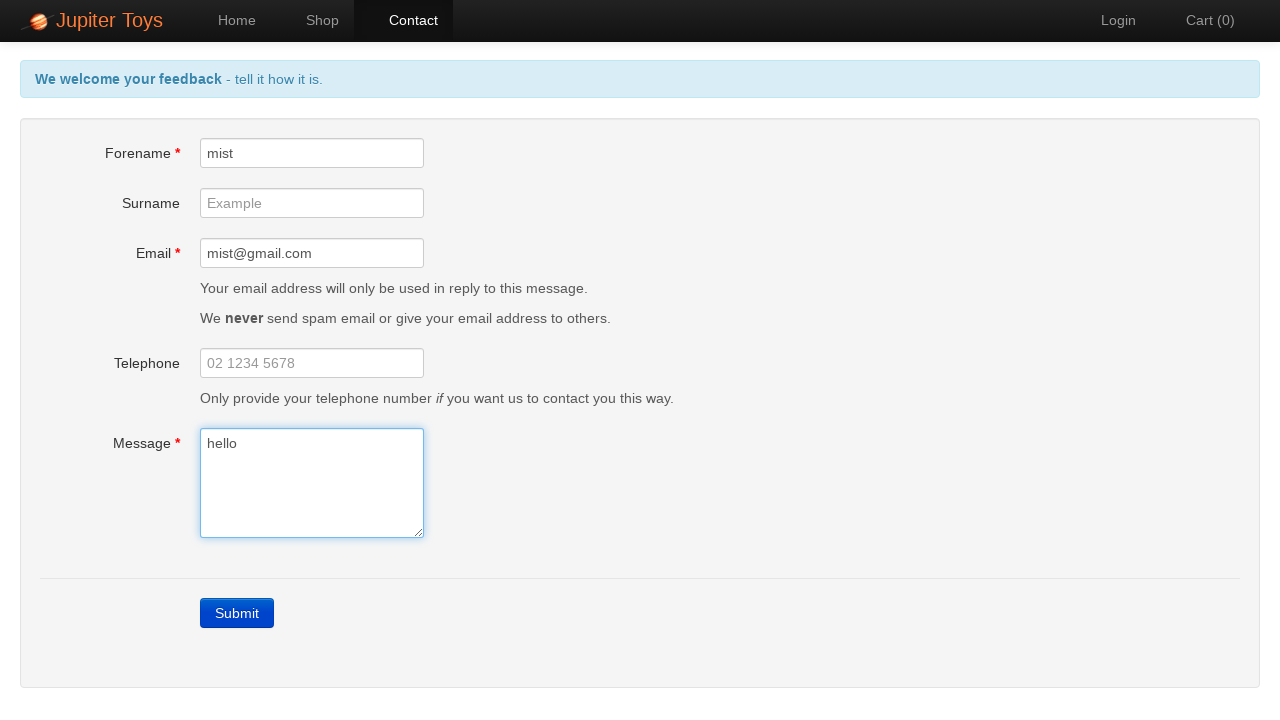

Message error message disappeared
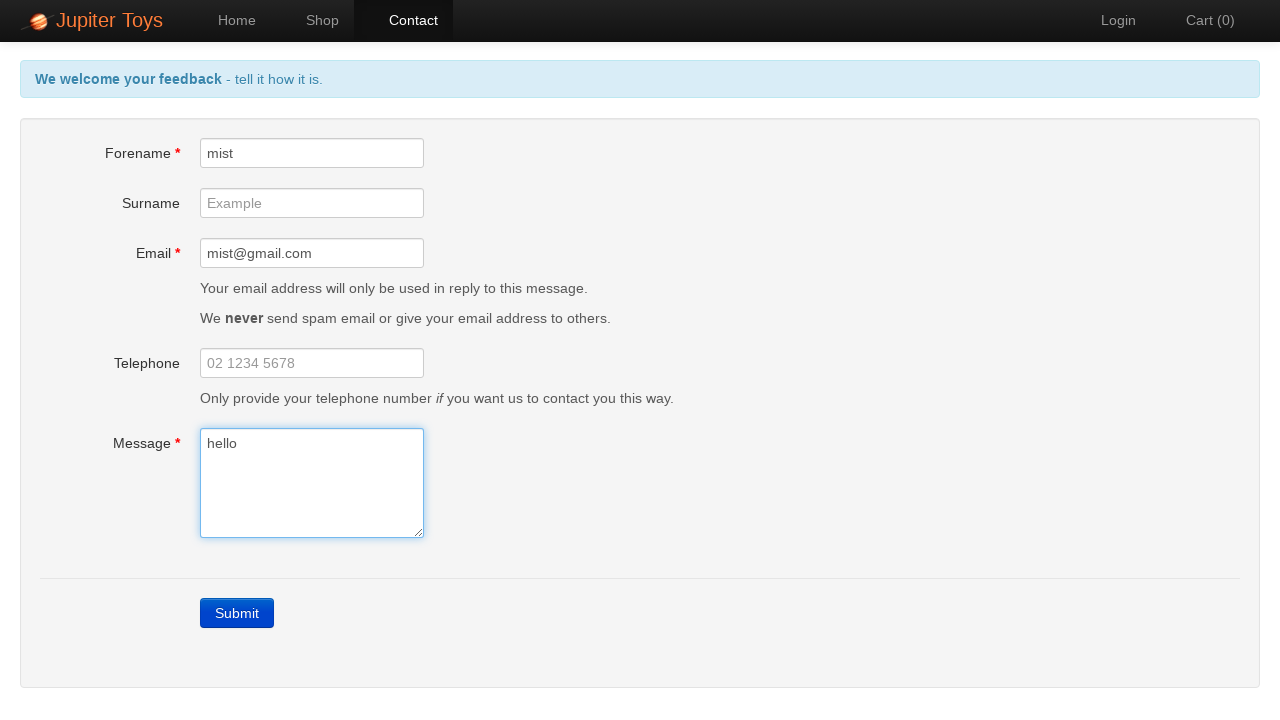

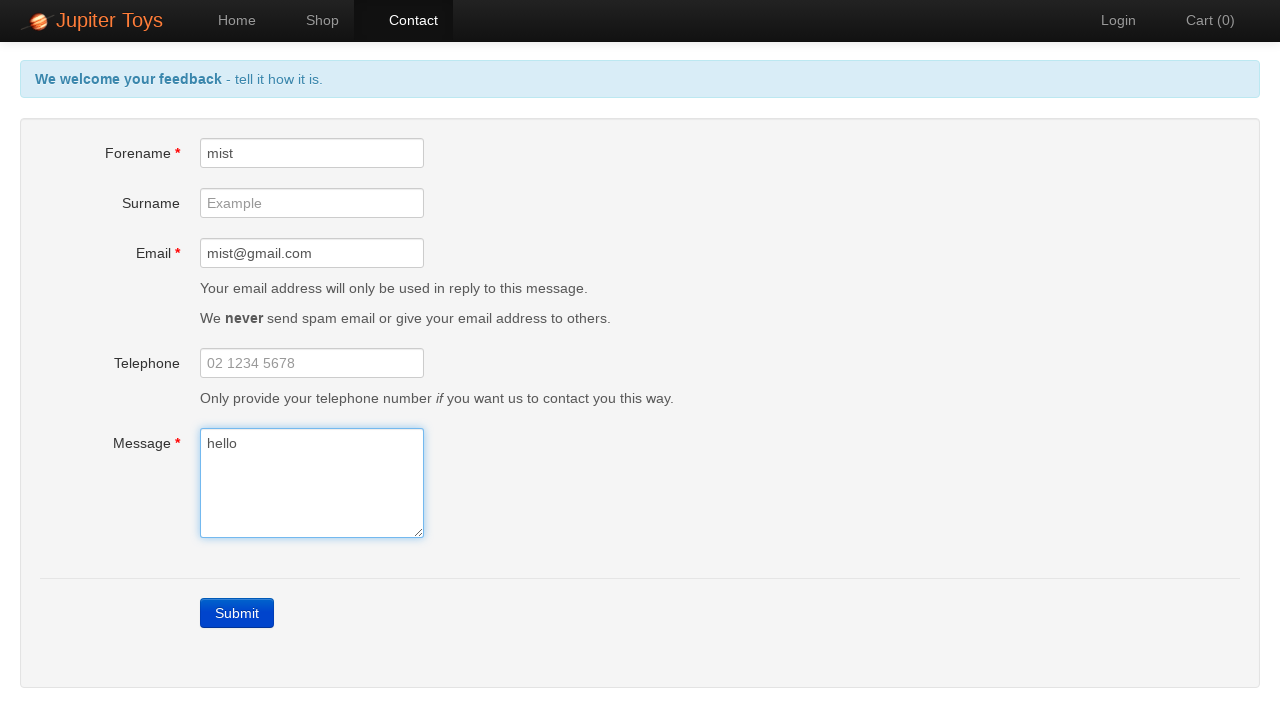